Tests a slow calculator by setting a delay value, performing an addition operation (7 + 8), and verifying the result equals 15 after waiting for the calculation to complete.

Starting URL: https://bonigarcia.dev/selenium-webdriver-java/slow-calculator.html

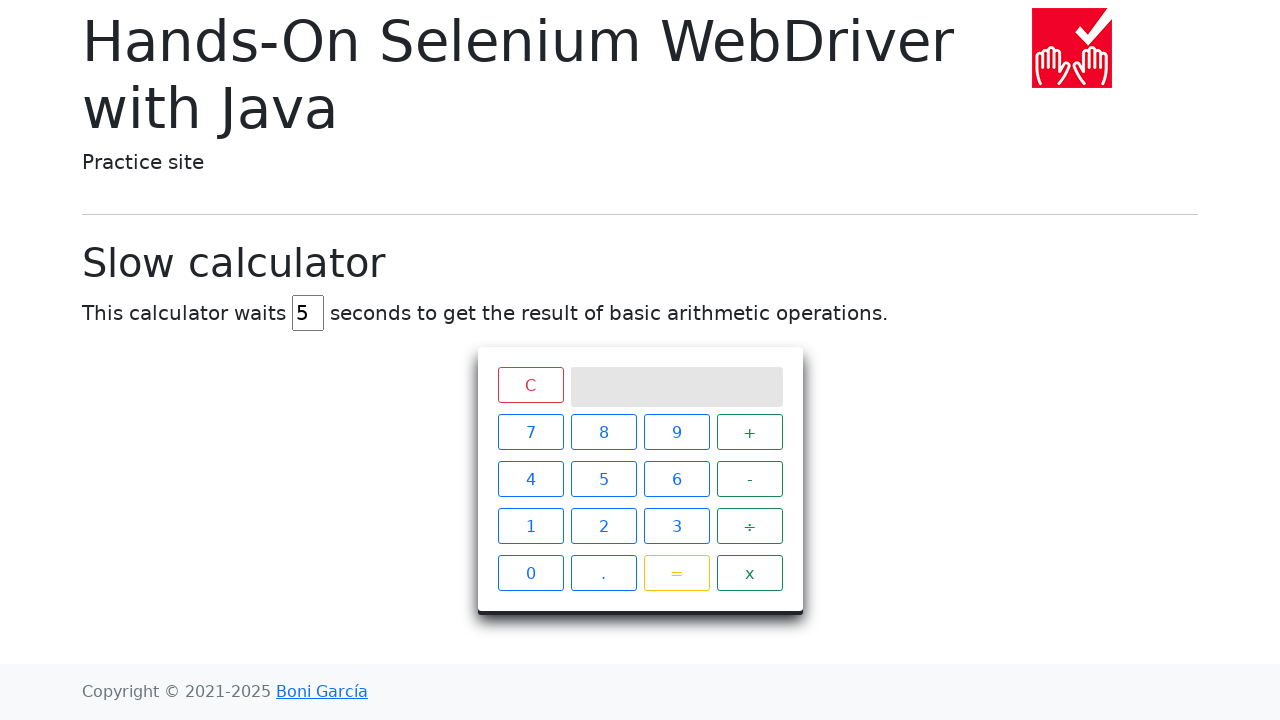

Cleared the delay field on #delay
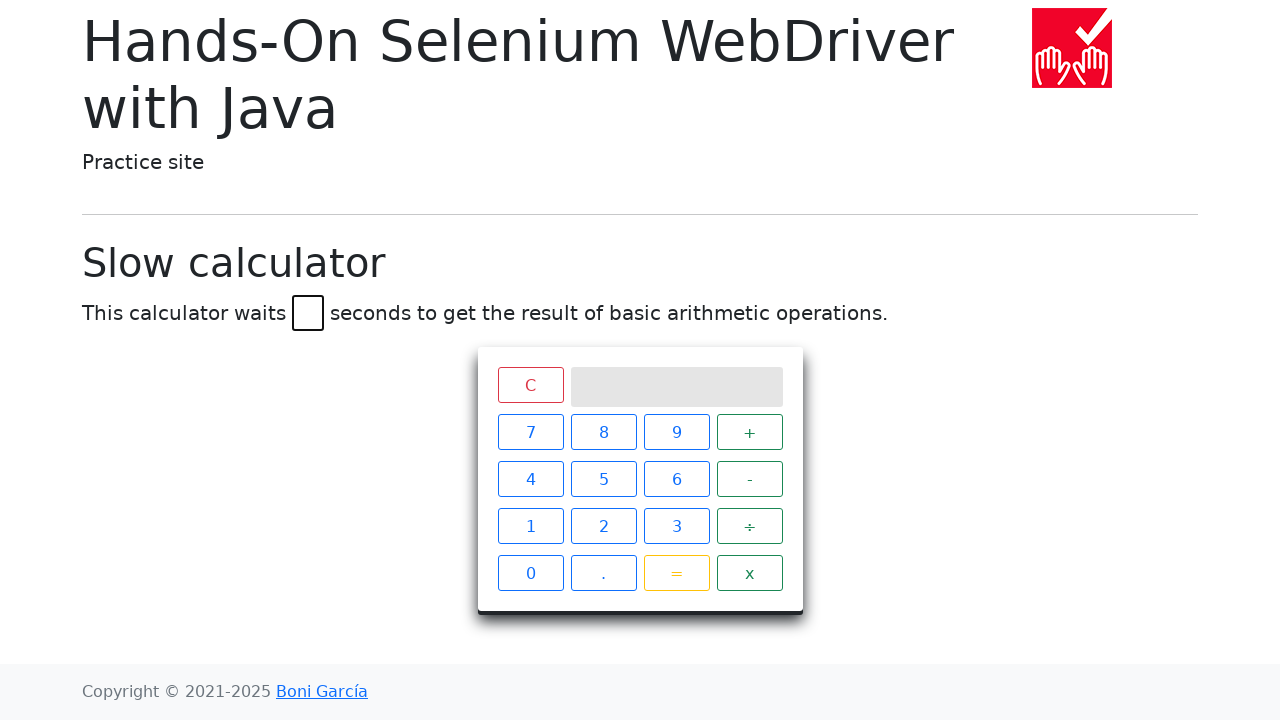

Set delay value to 45 milliseconds on #delay
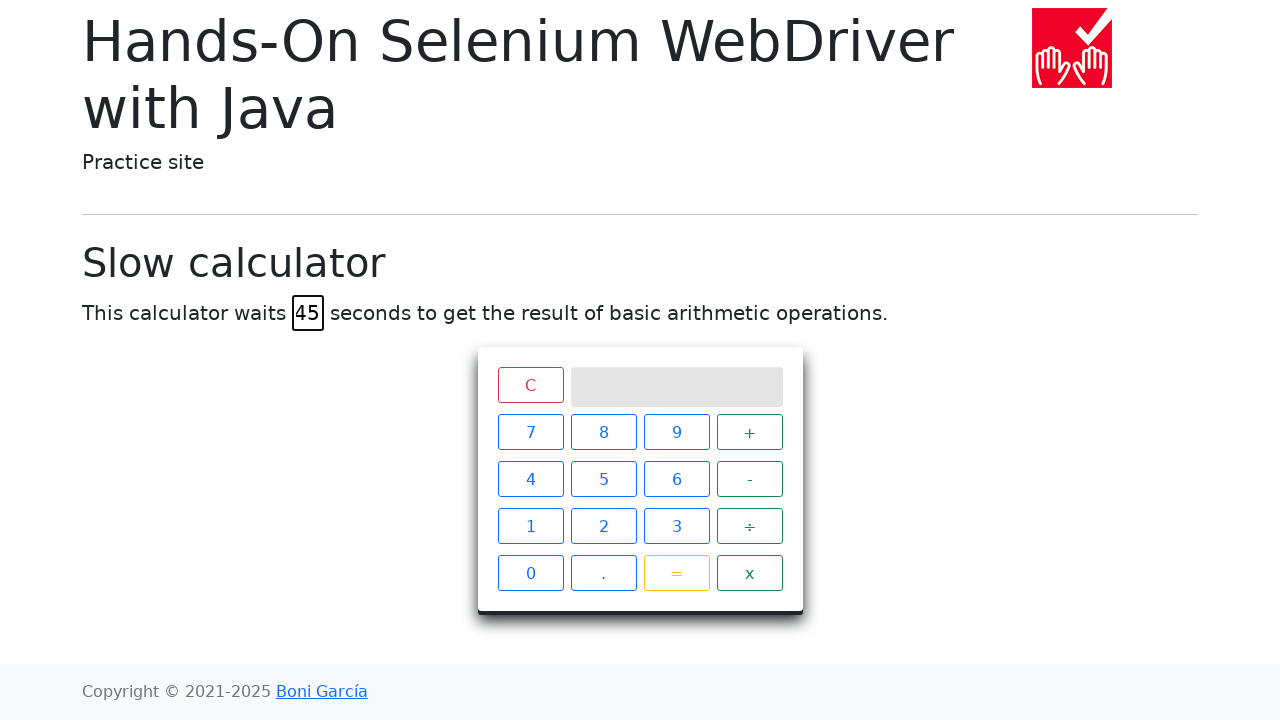

Clicked calculator button '7' at (530, 432) on xpath=//span[text()="7"]
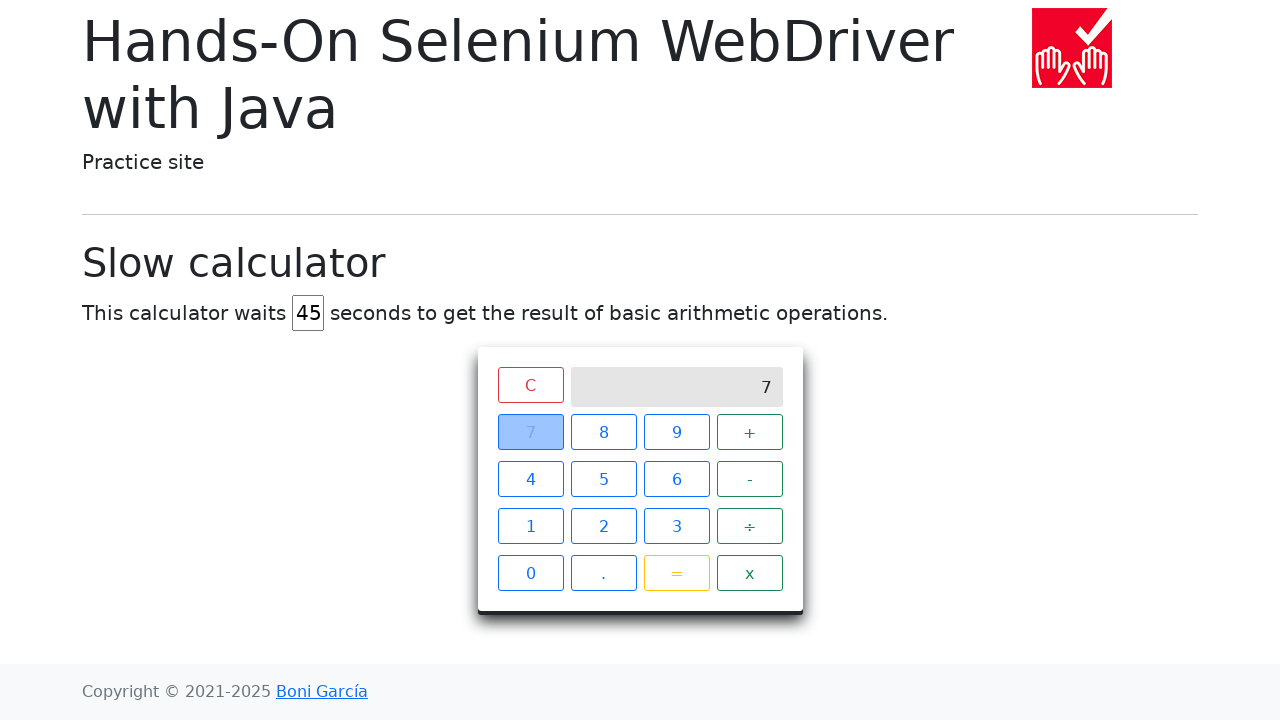

Clicked calculator button '+' at (750, 432) on xpath=//span[text()="+"]
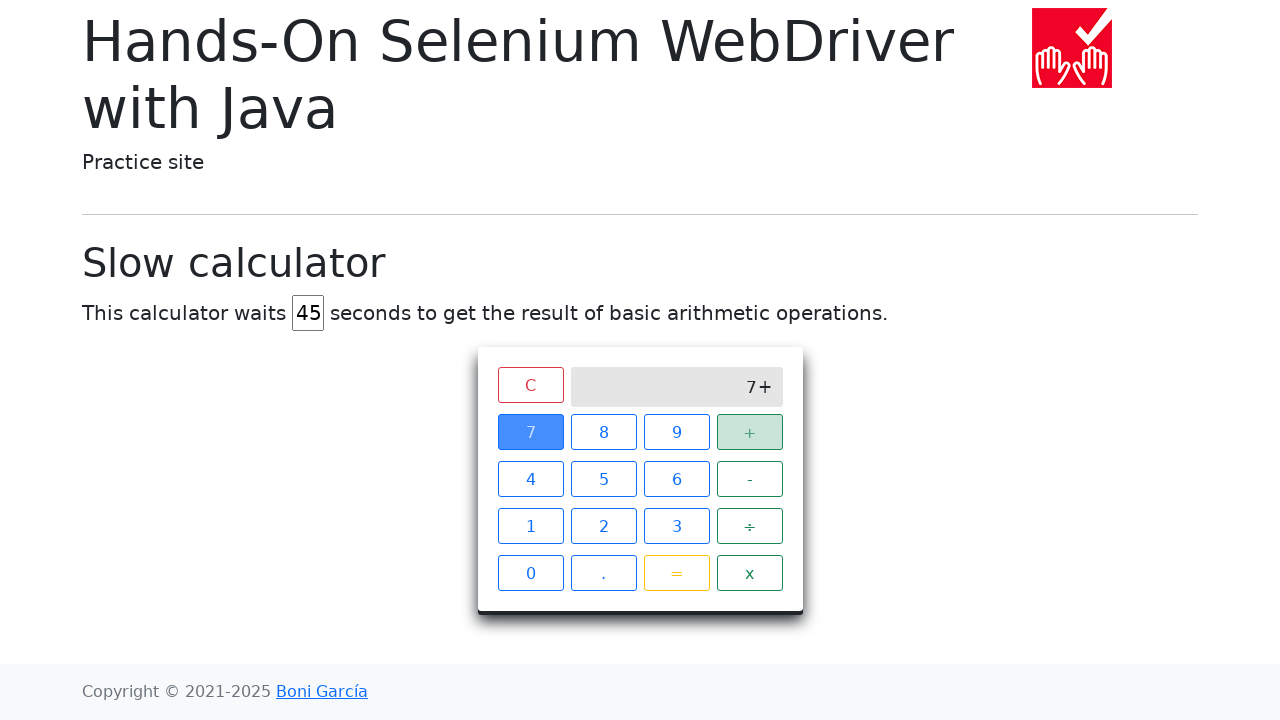

Clicked calculator button '8' at (604, 432) on xpath=//span[text()="8"]
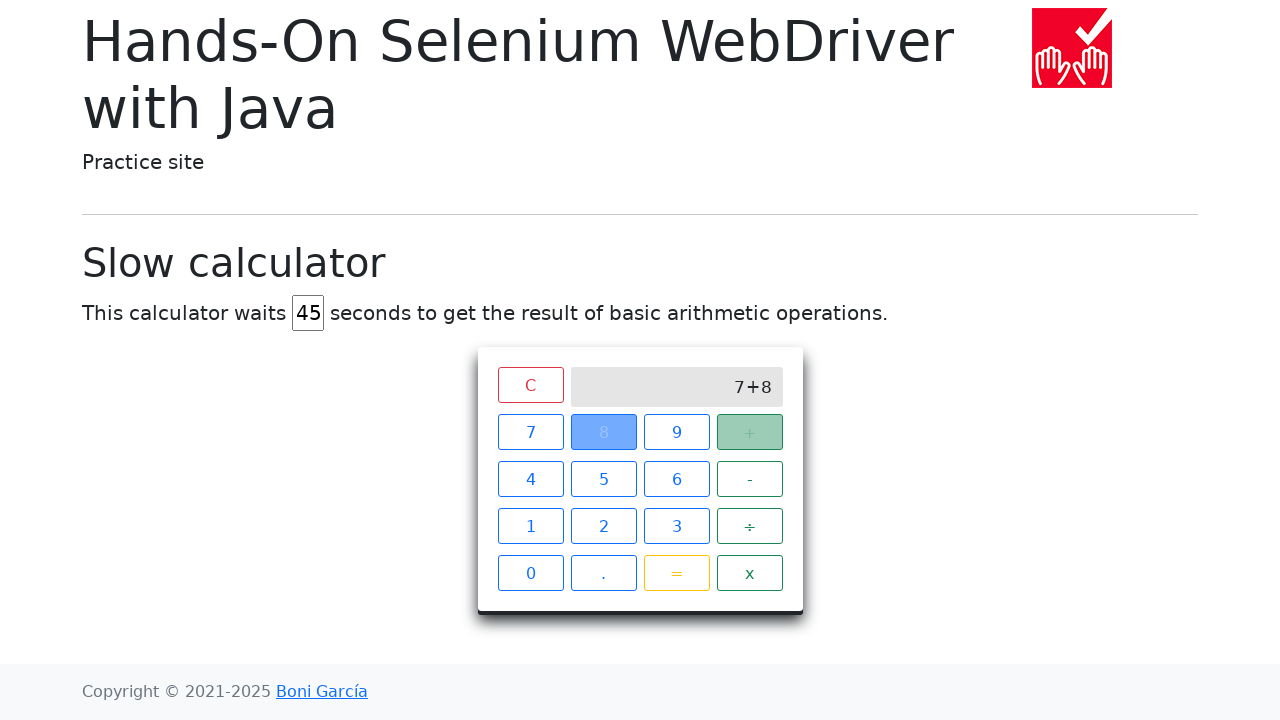

Clicked calculator button '=' at (676, 573) on xpath=//span[text()="="]
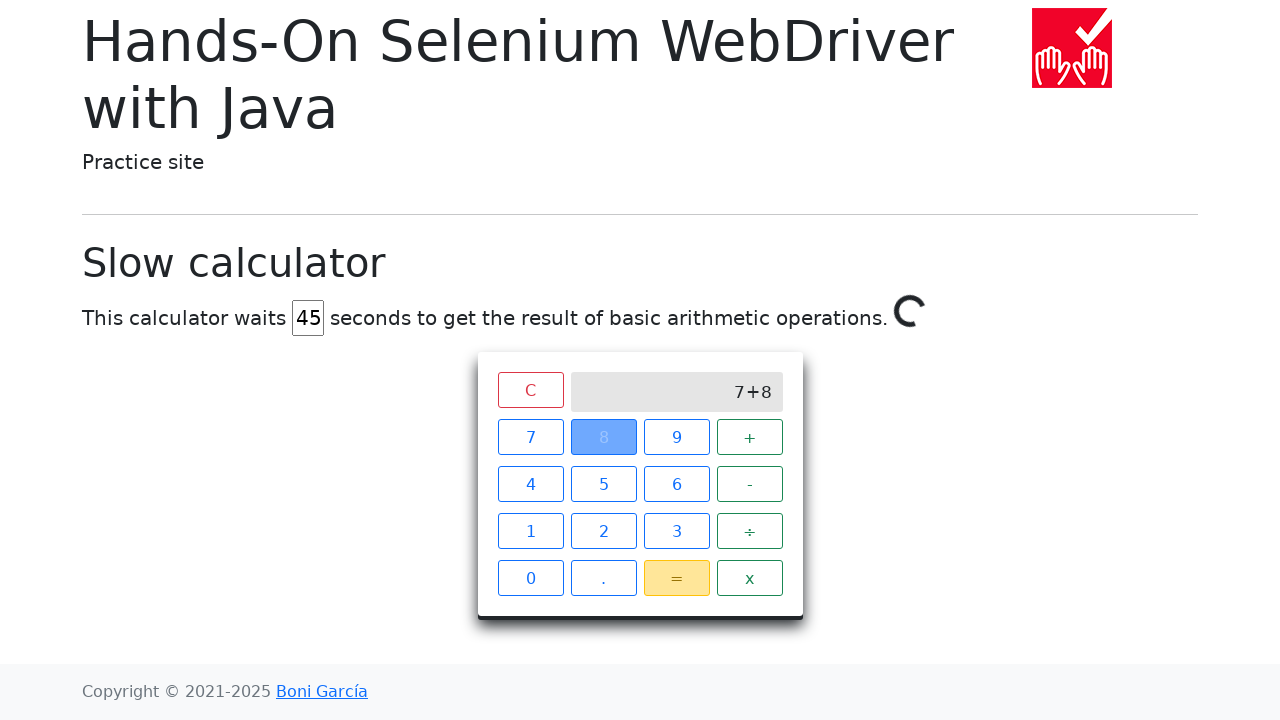

Verified calculation result equals 15 (7 + 8 = 15)
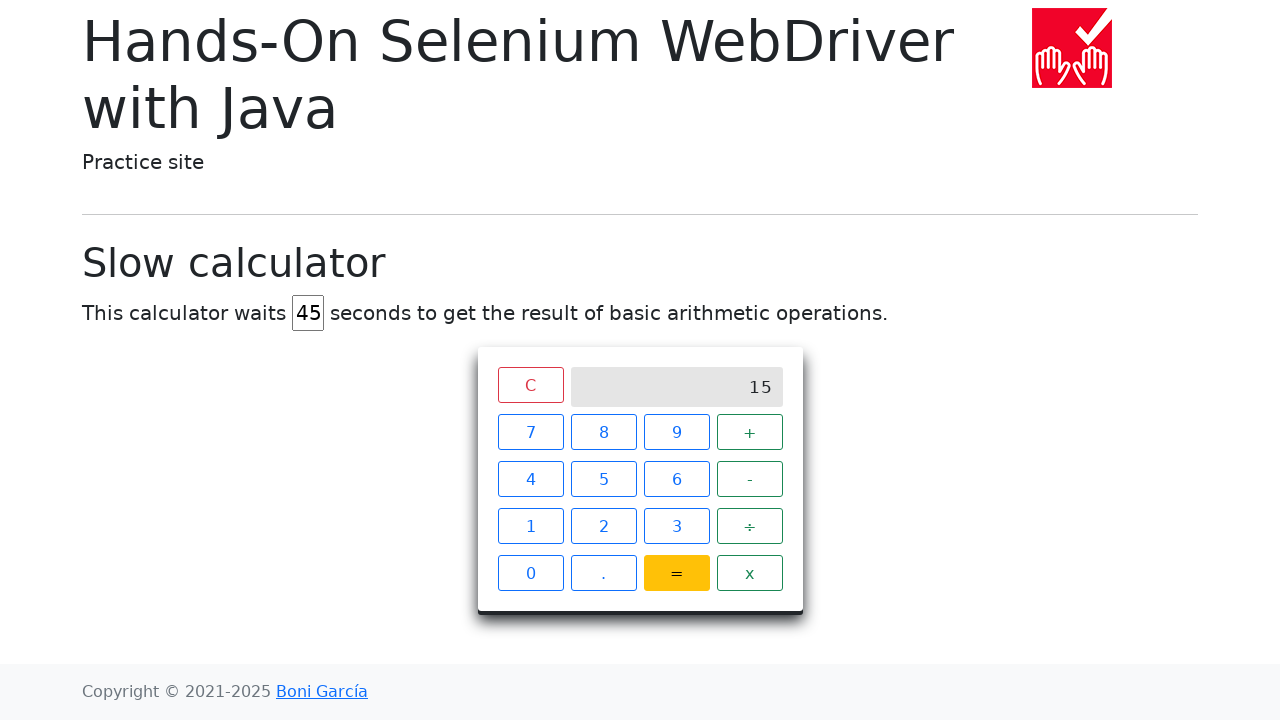

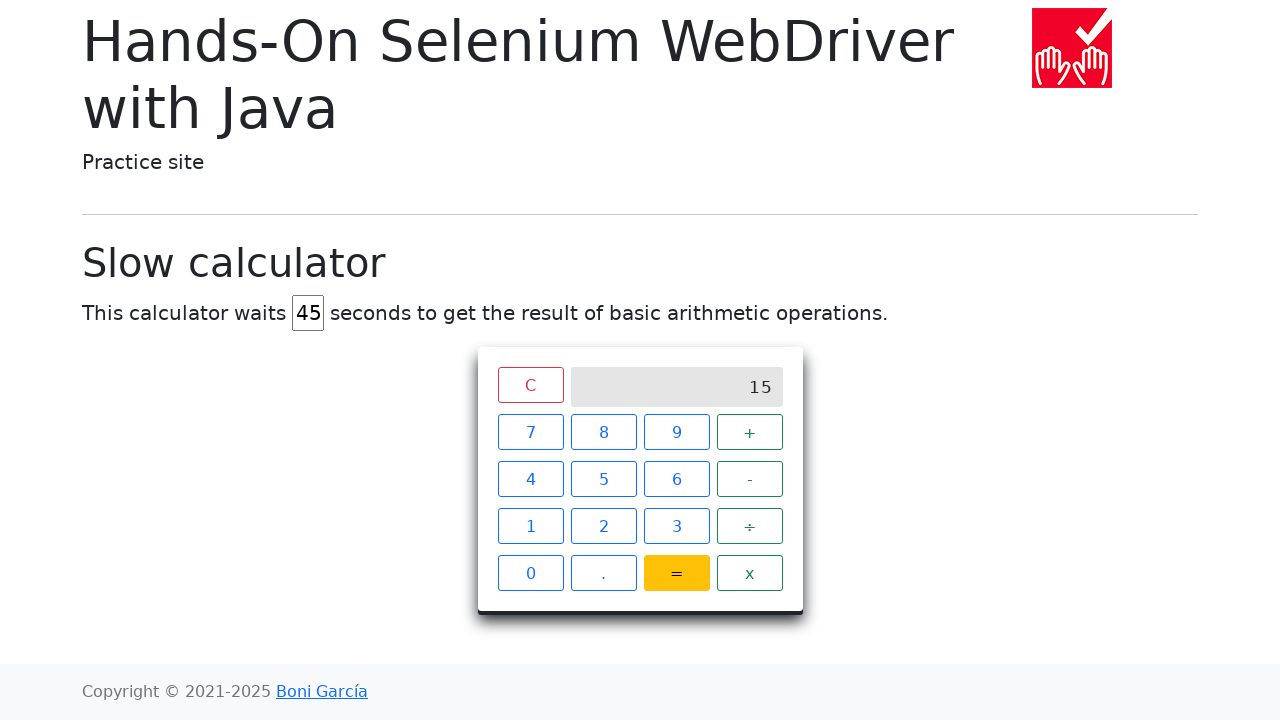